Tests the FAQ accordion by clicking on the question "Я жизу за МКАДом, привезёте?" and verifying the answer text is displayed correctly.

Starting URL: https://qa-scooter.praktikum-services.ru/

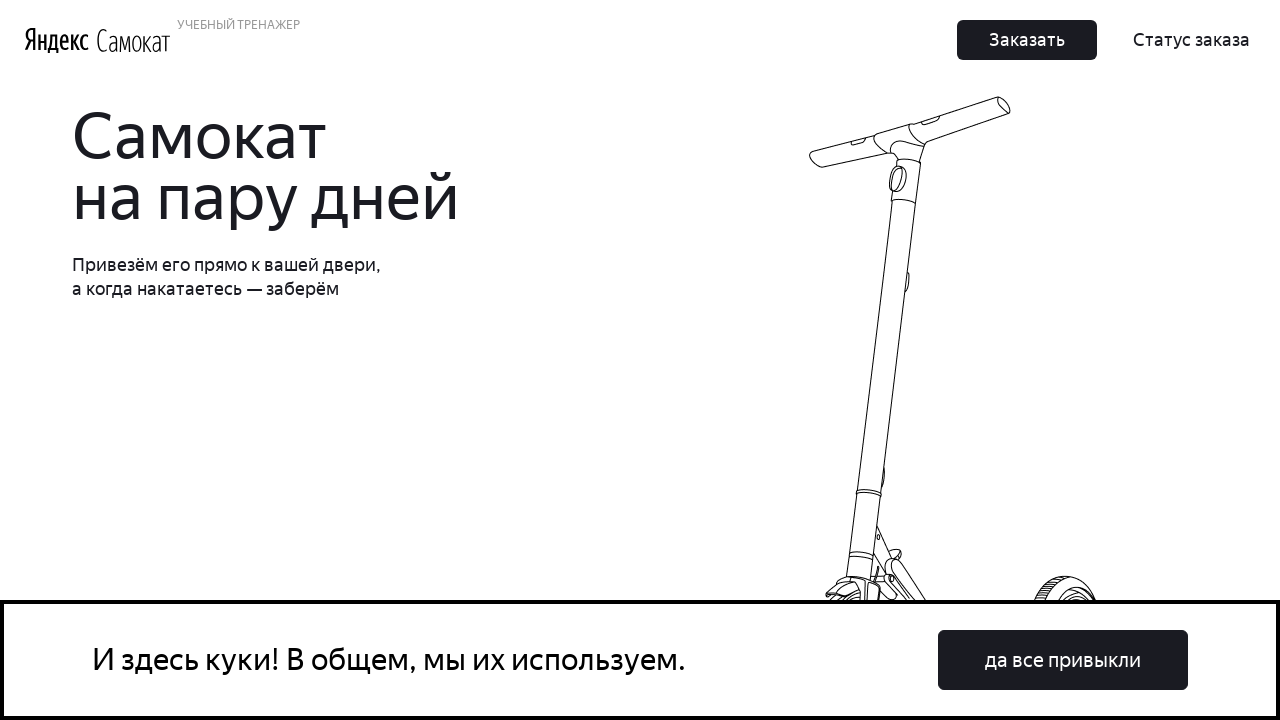

Scrolled to accordion section
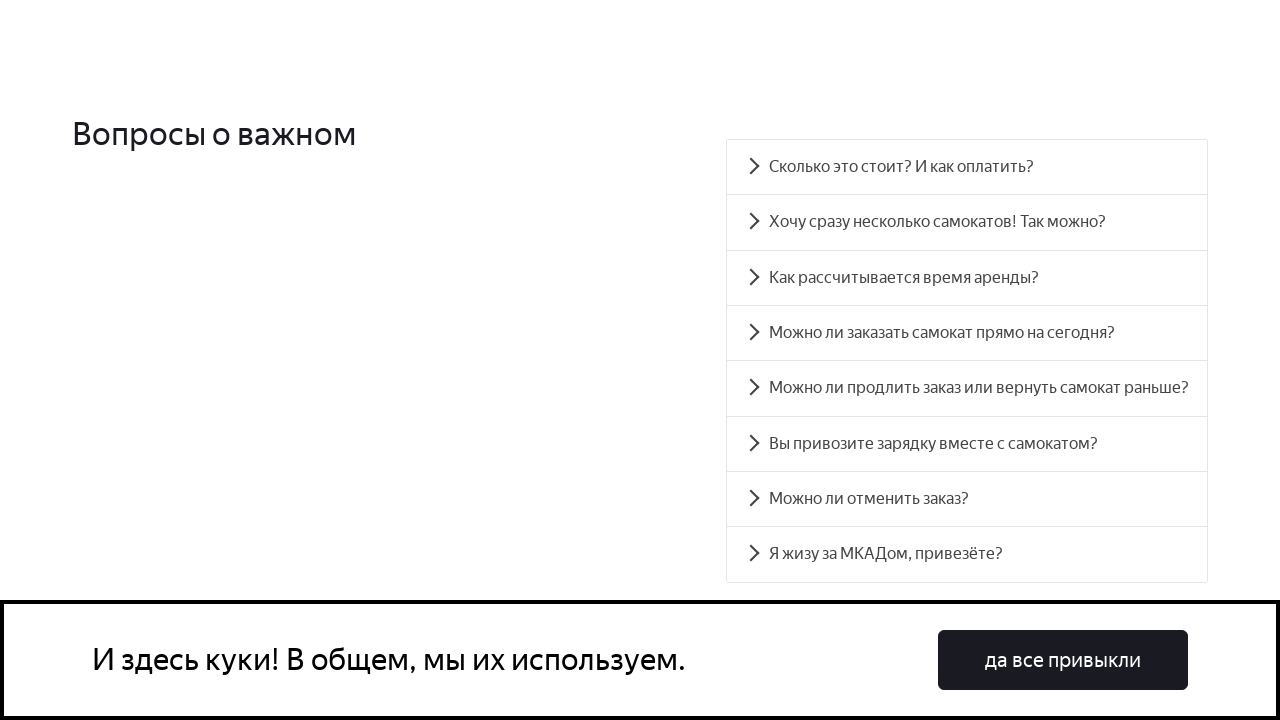

Clicked on FAQ question 'Я жизу за МКАДом, привезёте?' at (967, 555) on //div[text() = 'Я жизу за МКАДом, привезёте?']
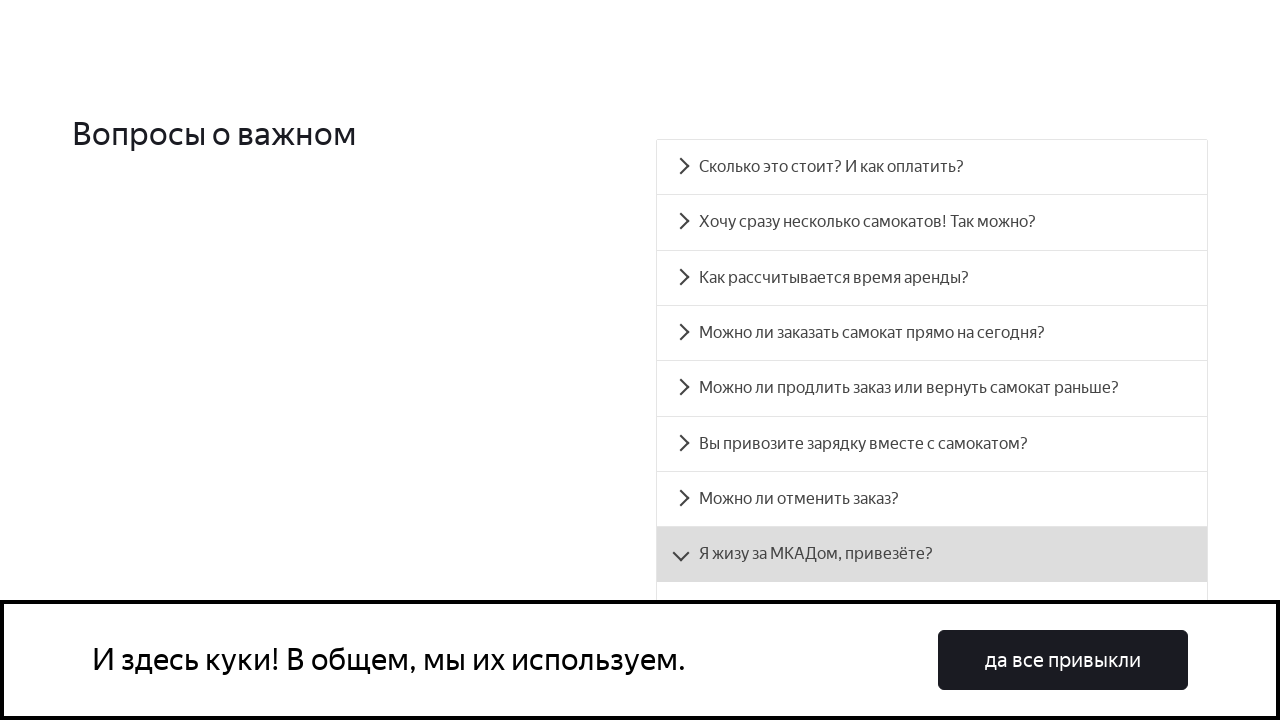

Answer text is now visible
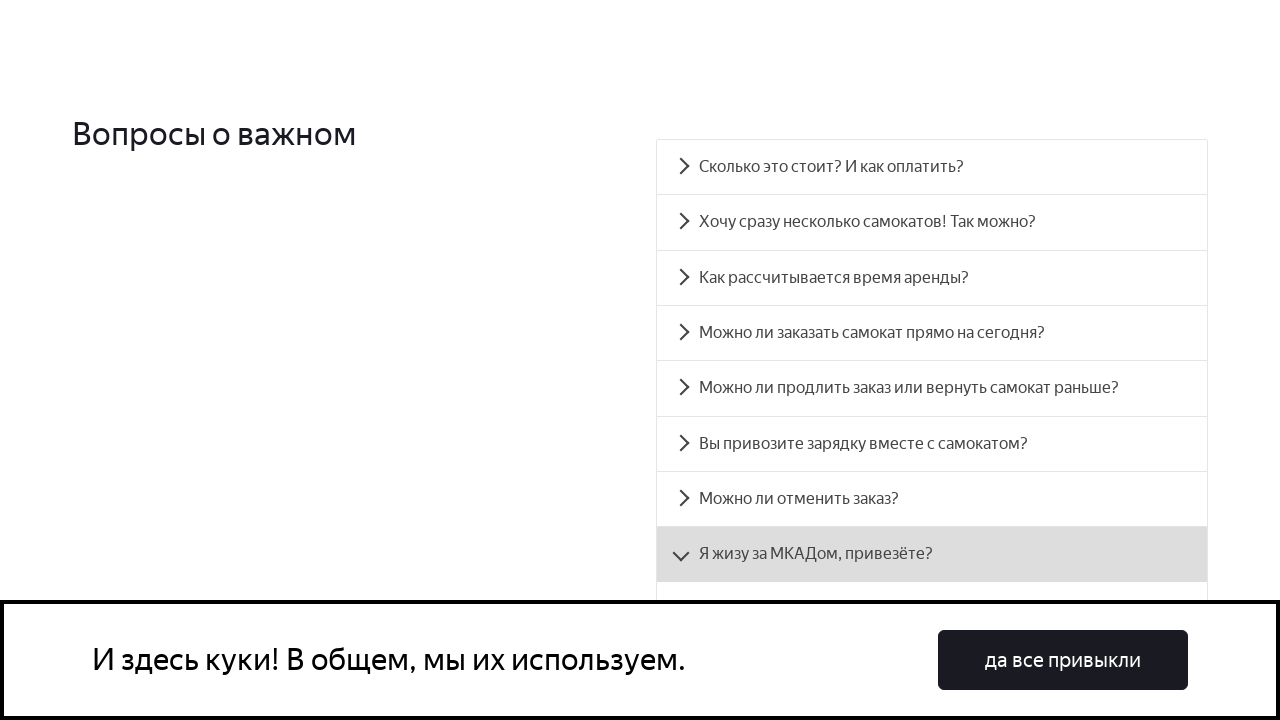

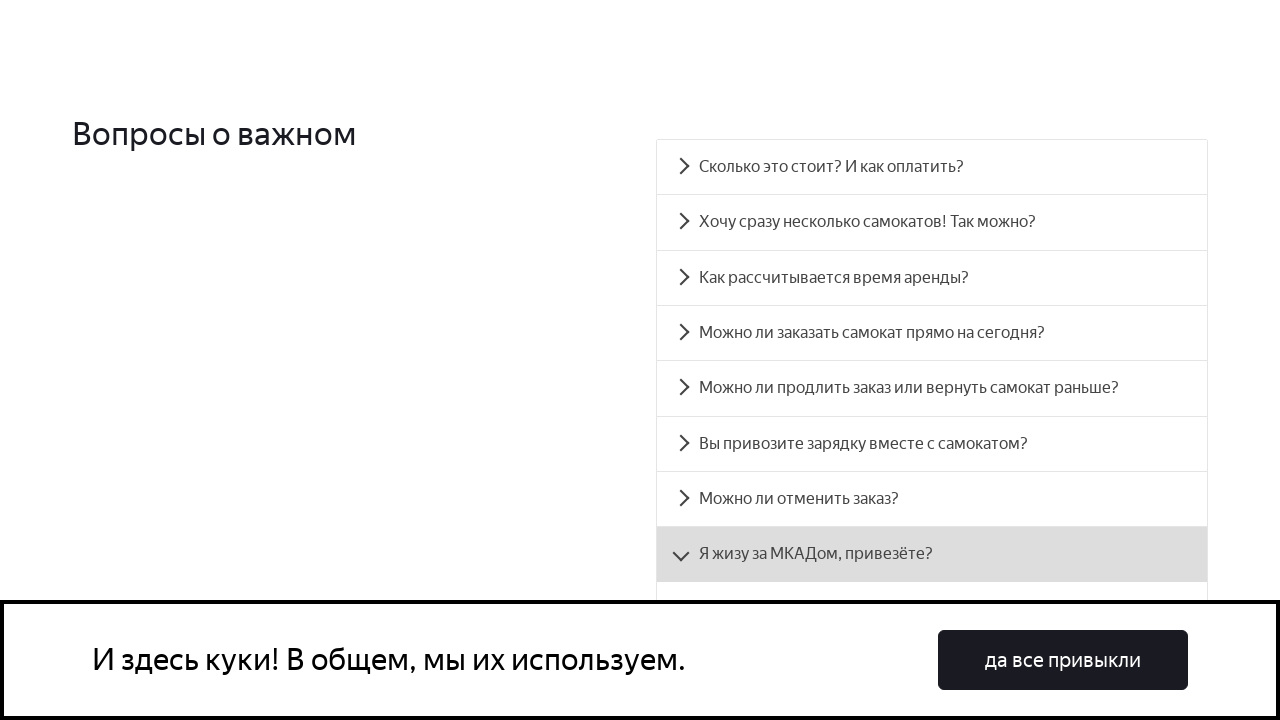